Performs a drag and drop action from 'box A' (draggable element) to 'box B' (droppable element)

Starting URL: https://crossbrowsertesting.github.io/drag-and-drop

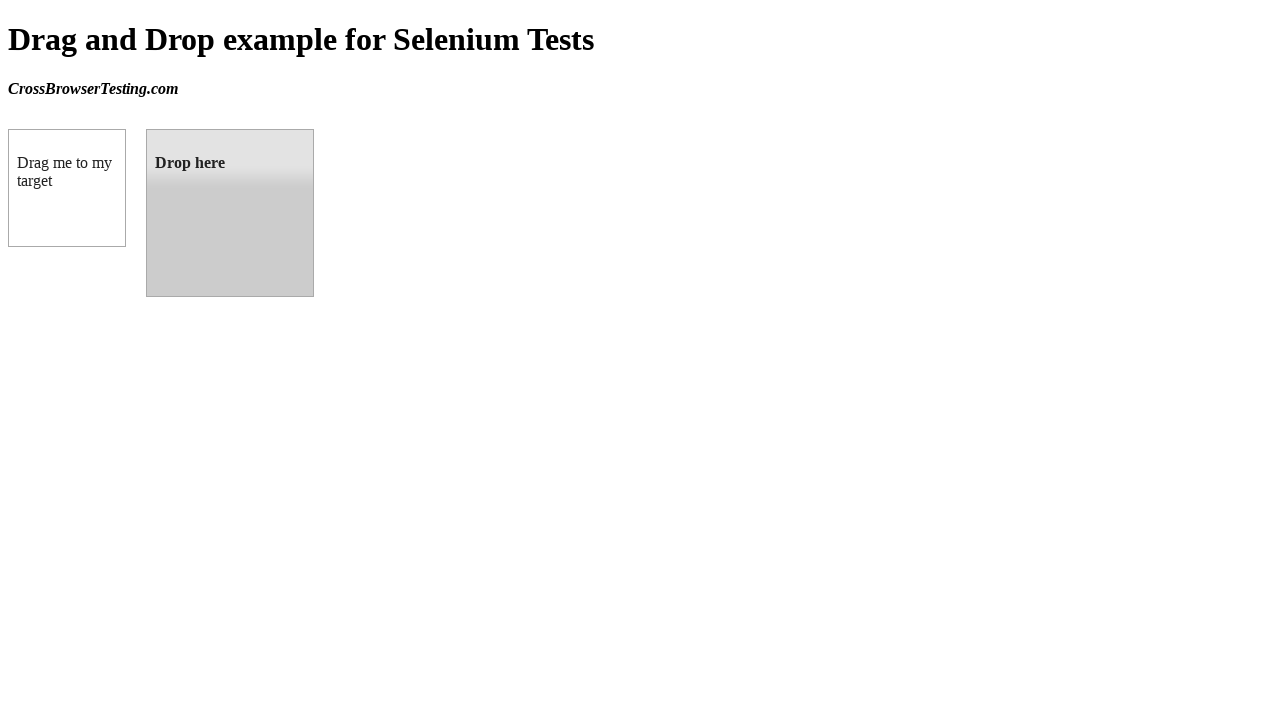

Navigated to drag and drop test page
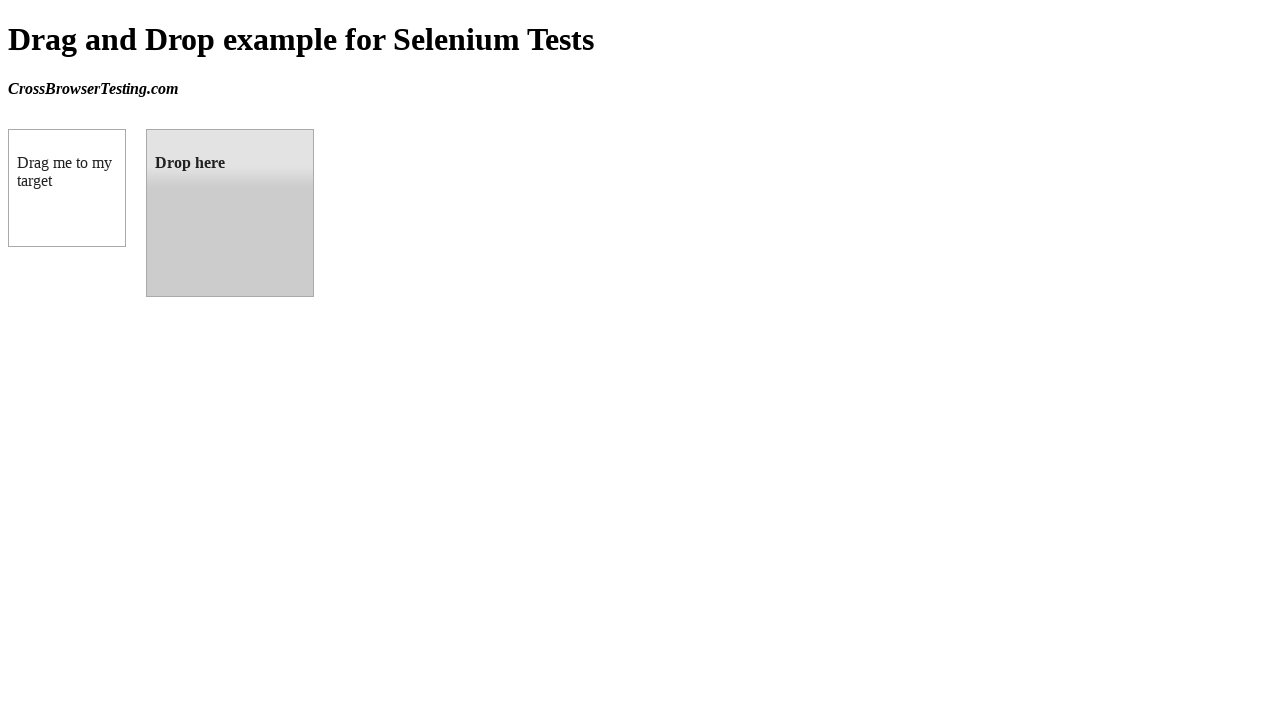

Located draggable element (box A)
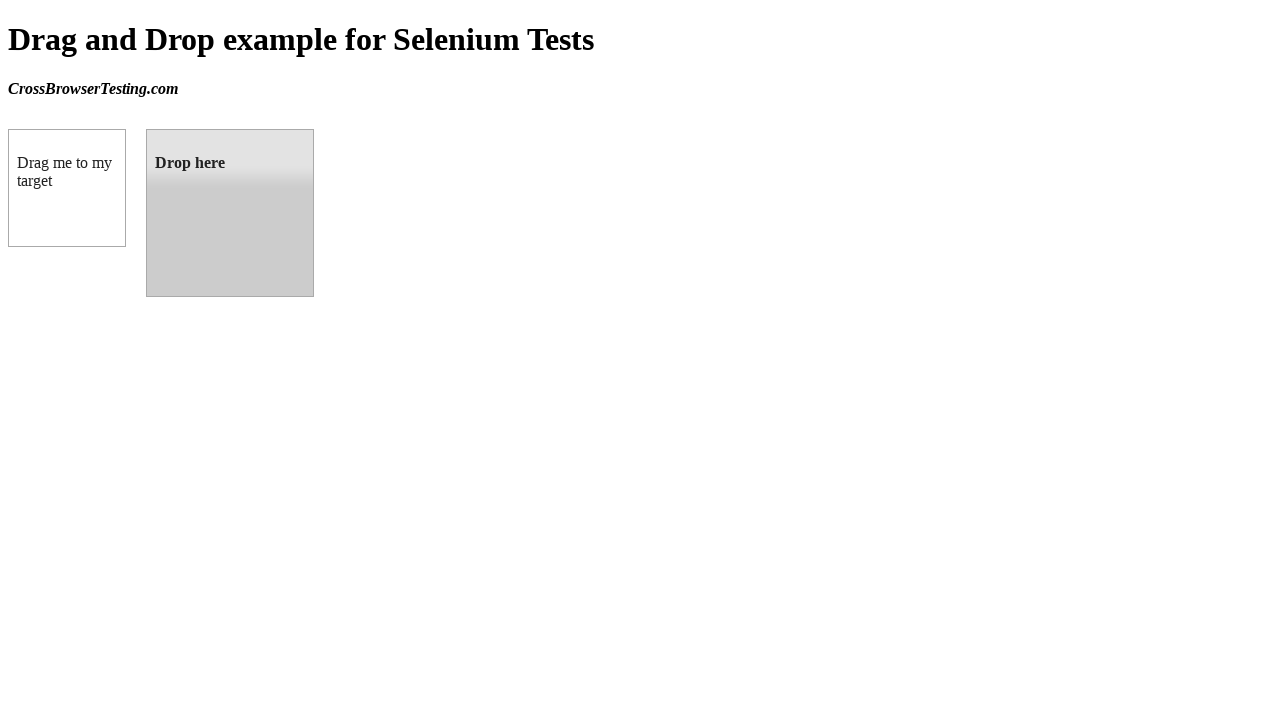

Located droppable element (box B)
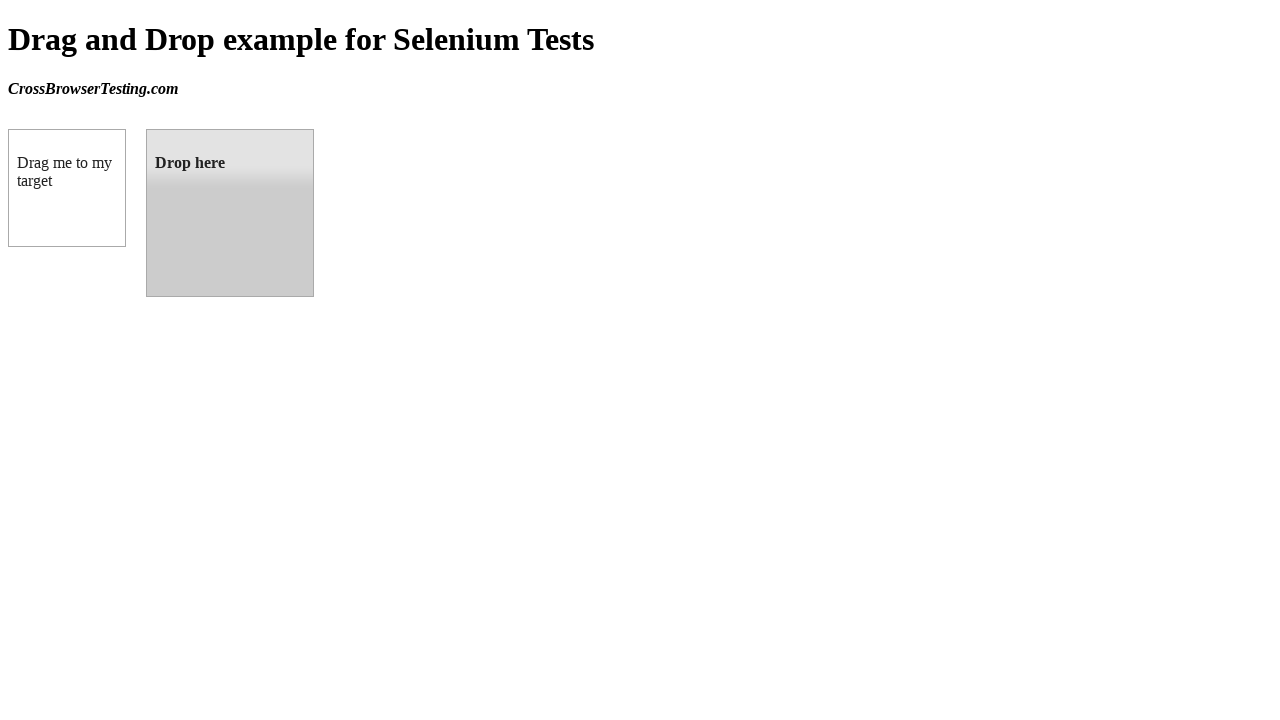

Performed drag and drop from box A to box B at (230, 213)
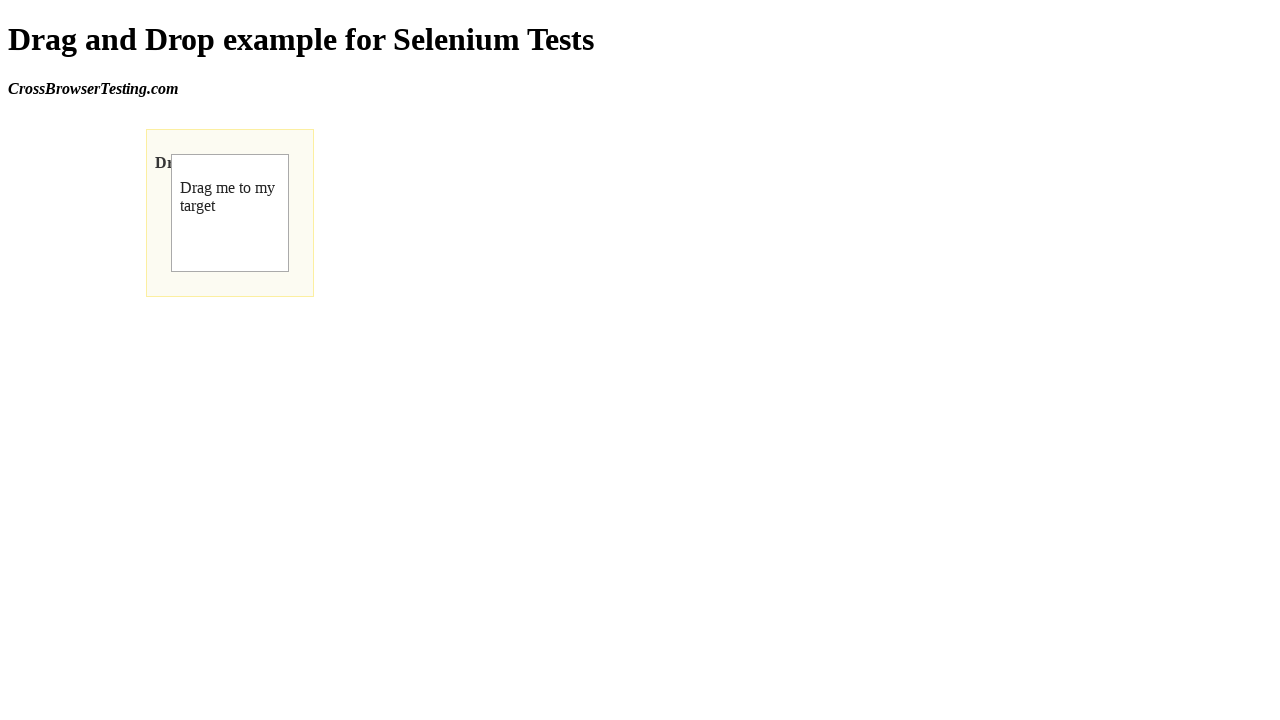

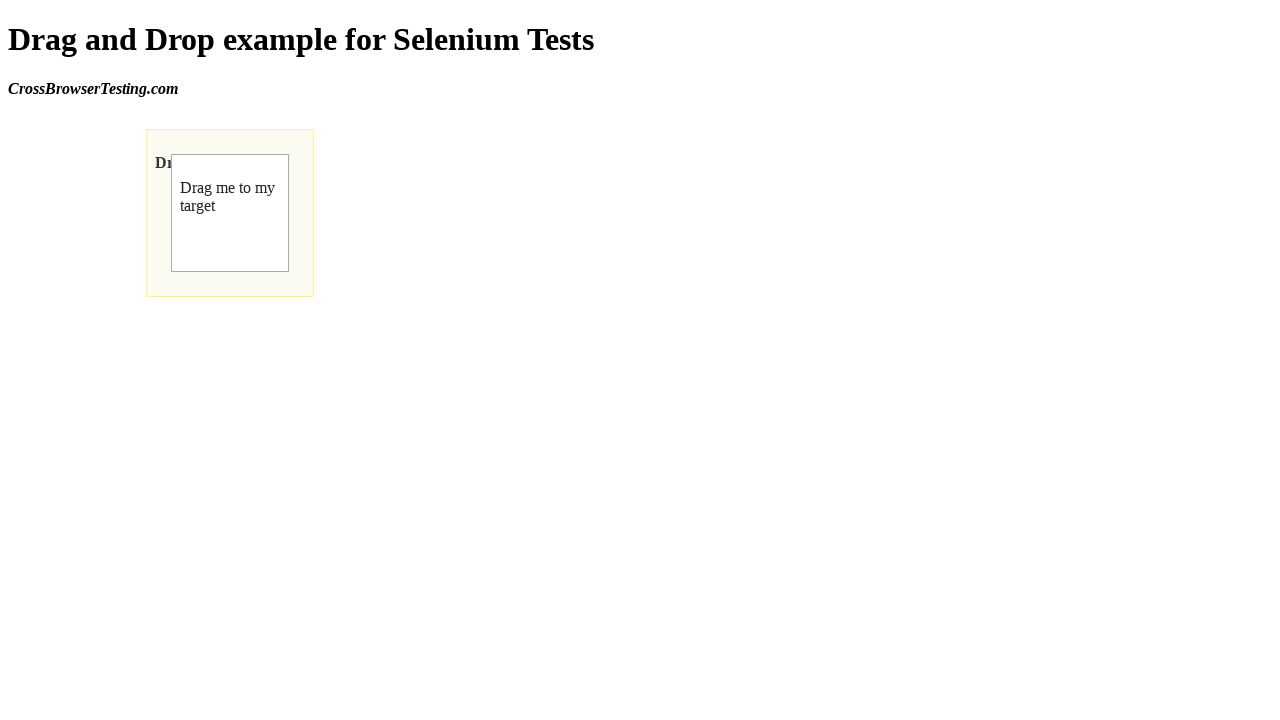